Tests a registration form by filling in first name, last name, and email fields, then submitting and verifying the success message

Starting URL: http://suninjuly.github.io/registration1.html

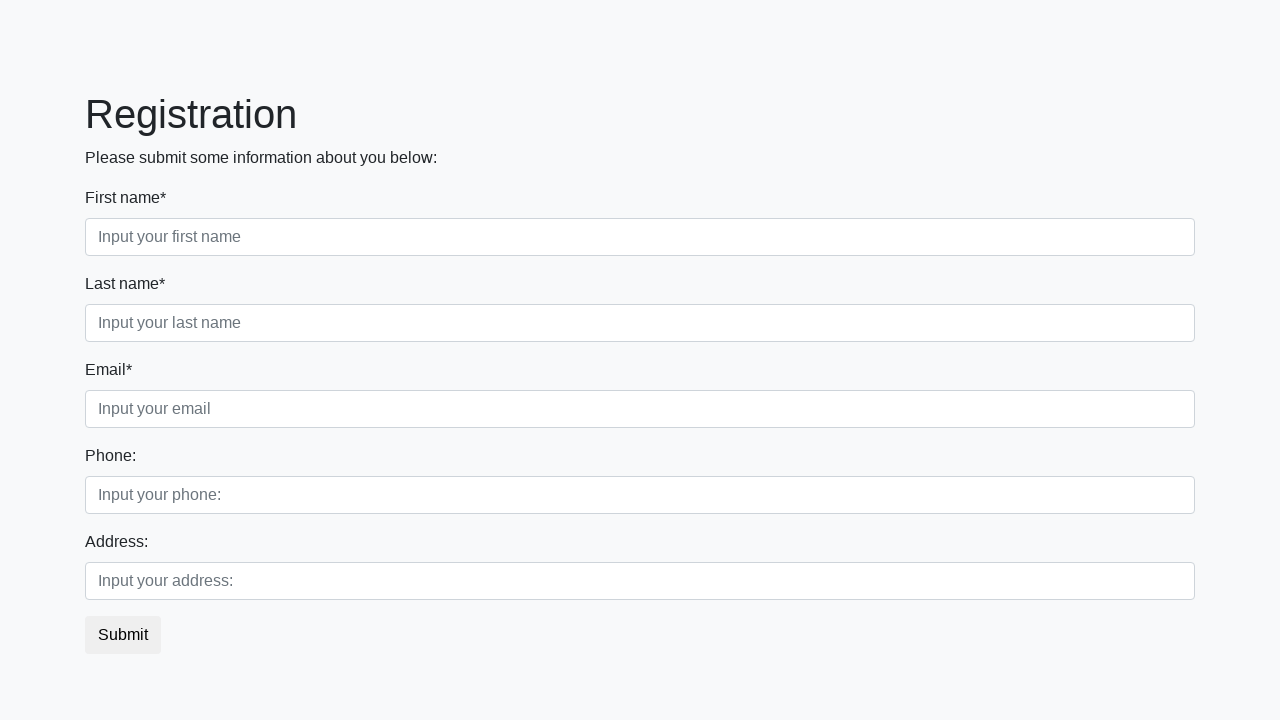

Filled first name field with 'Marcus' on input
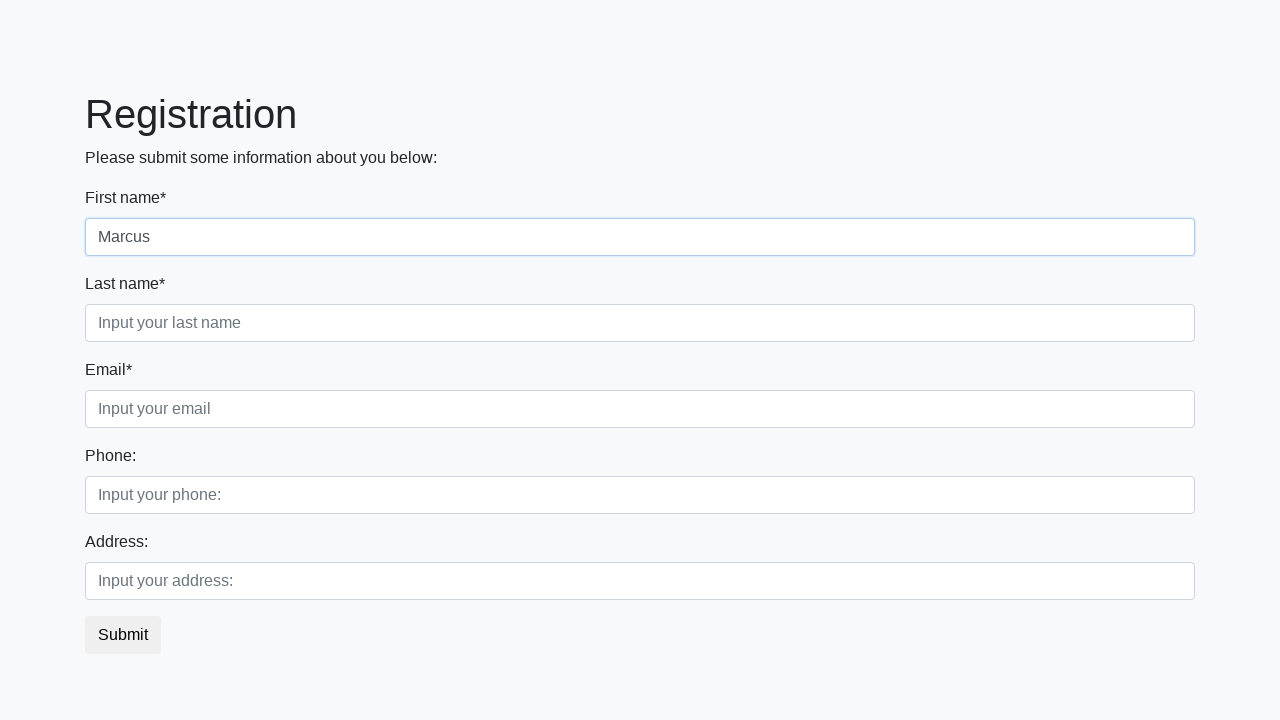

Filled last name field with 'Thompson' on //html/body/div/form/div[1]/div[2]/input
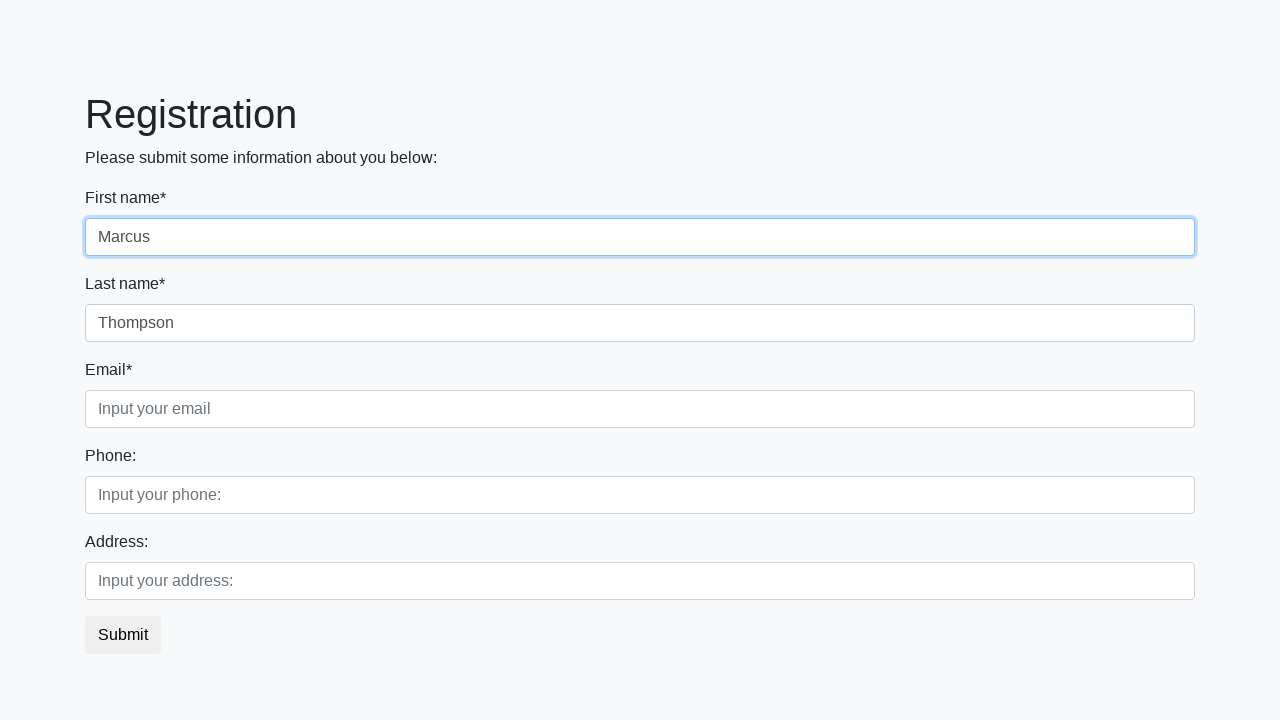

Filled email field with 'marcus.thompson@example.com' on //html/body/div/form/div[1]/div[3]/input
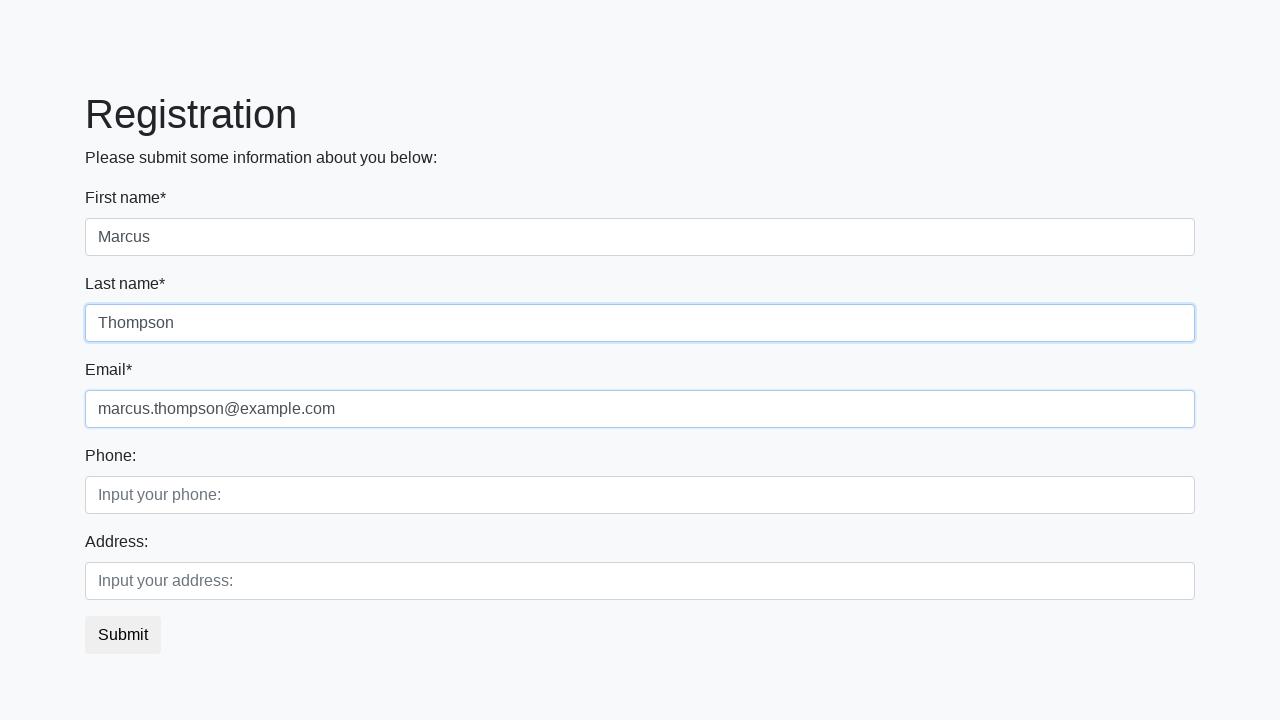

Clicked submit button to register at (123, 635) on button.btn
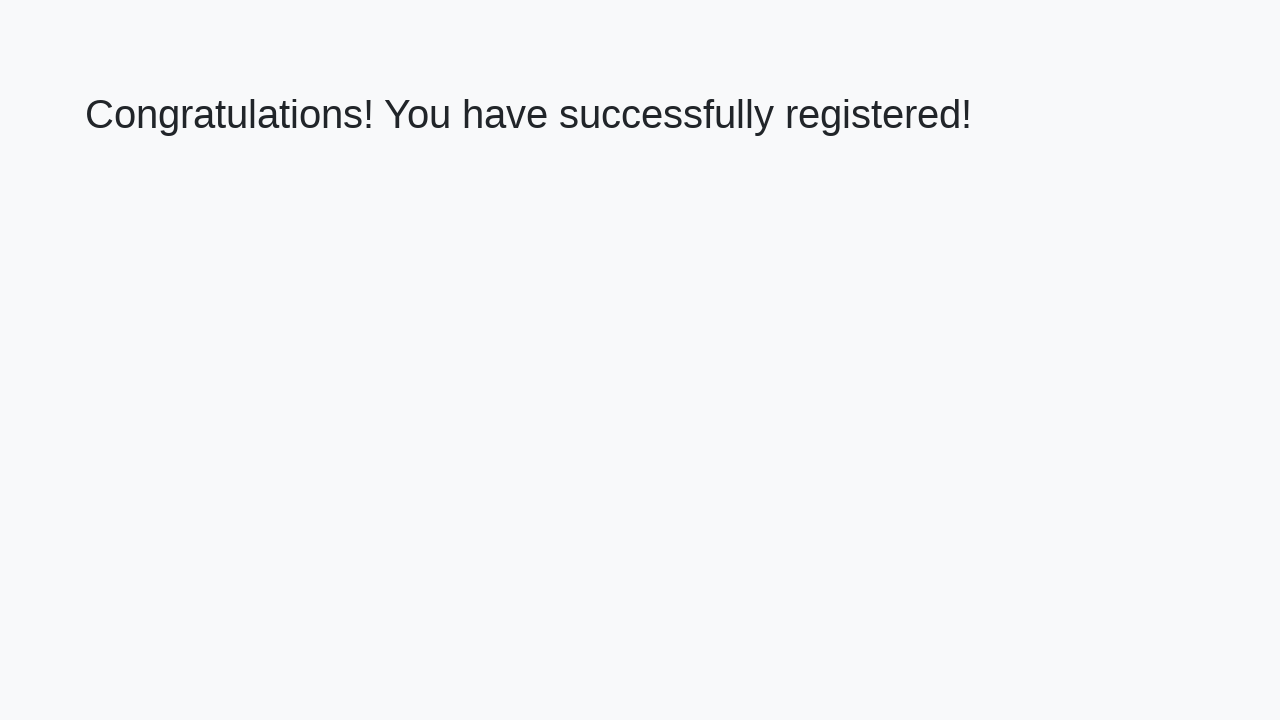

Success message appeared
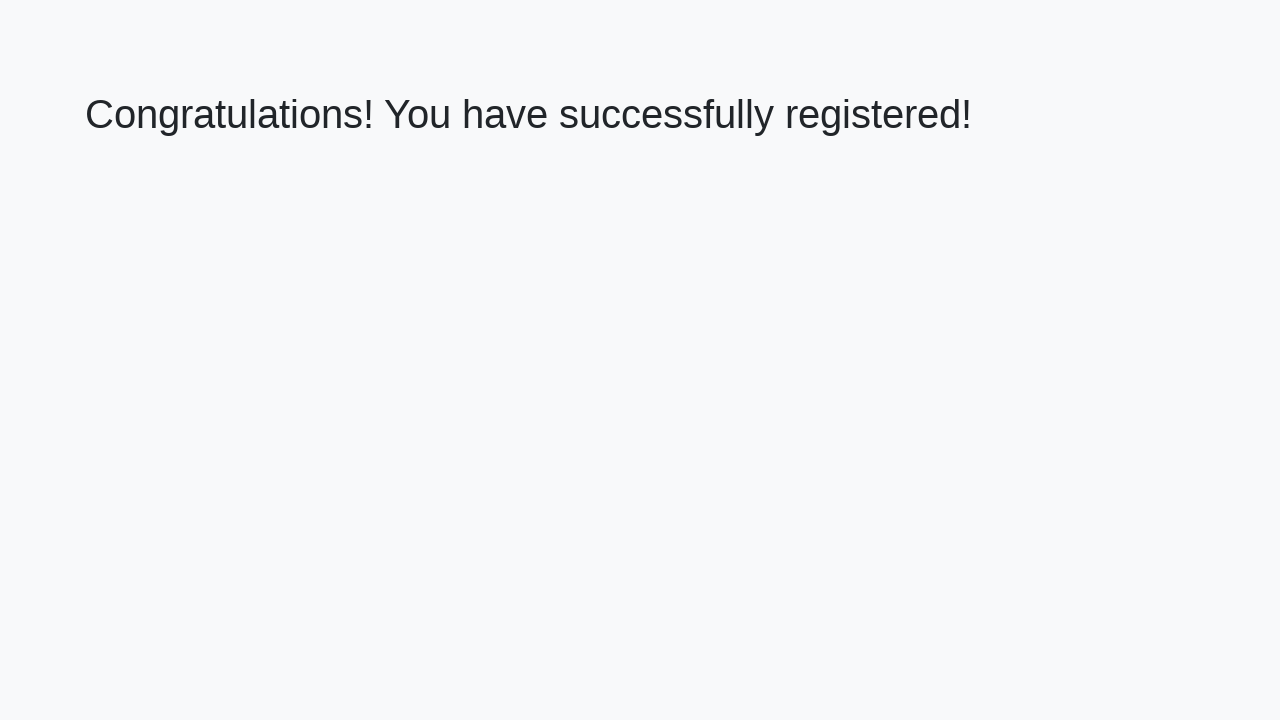

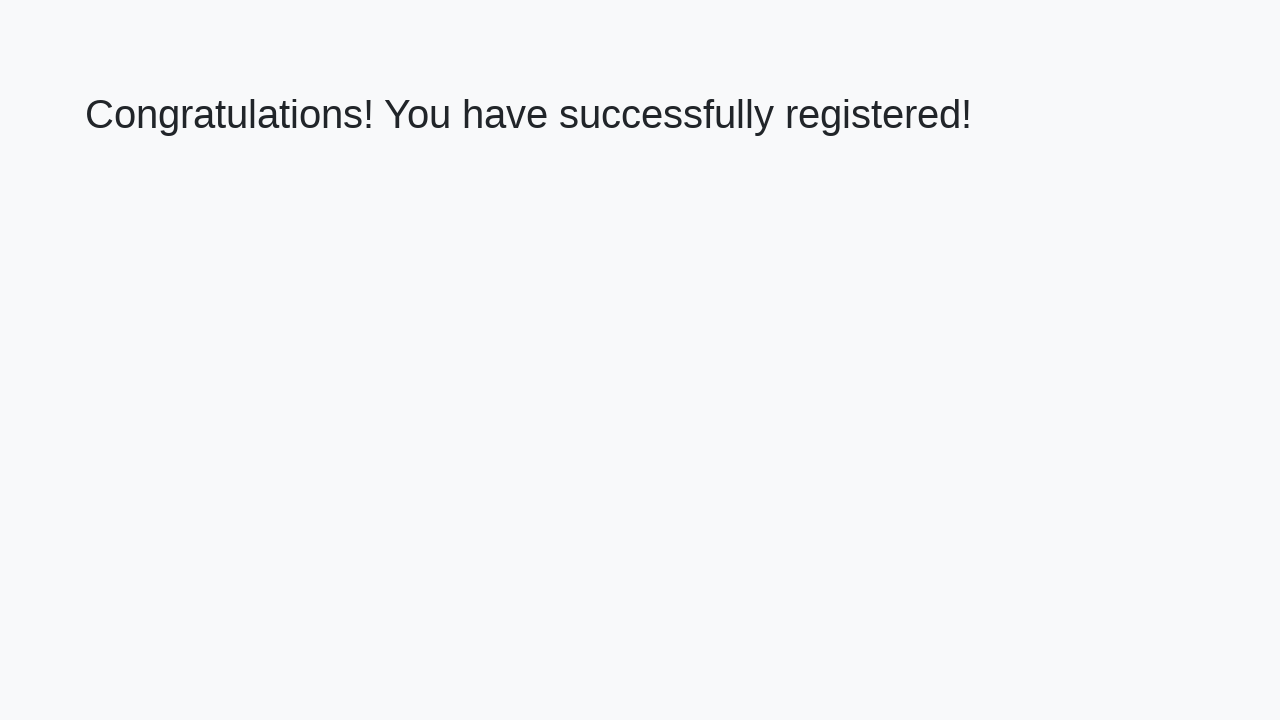